Navigates to GoDaddy homepage and validates that the page title and URL match expected values

Starting URL: https://www.godaddy.com/

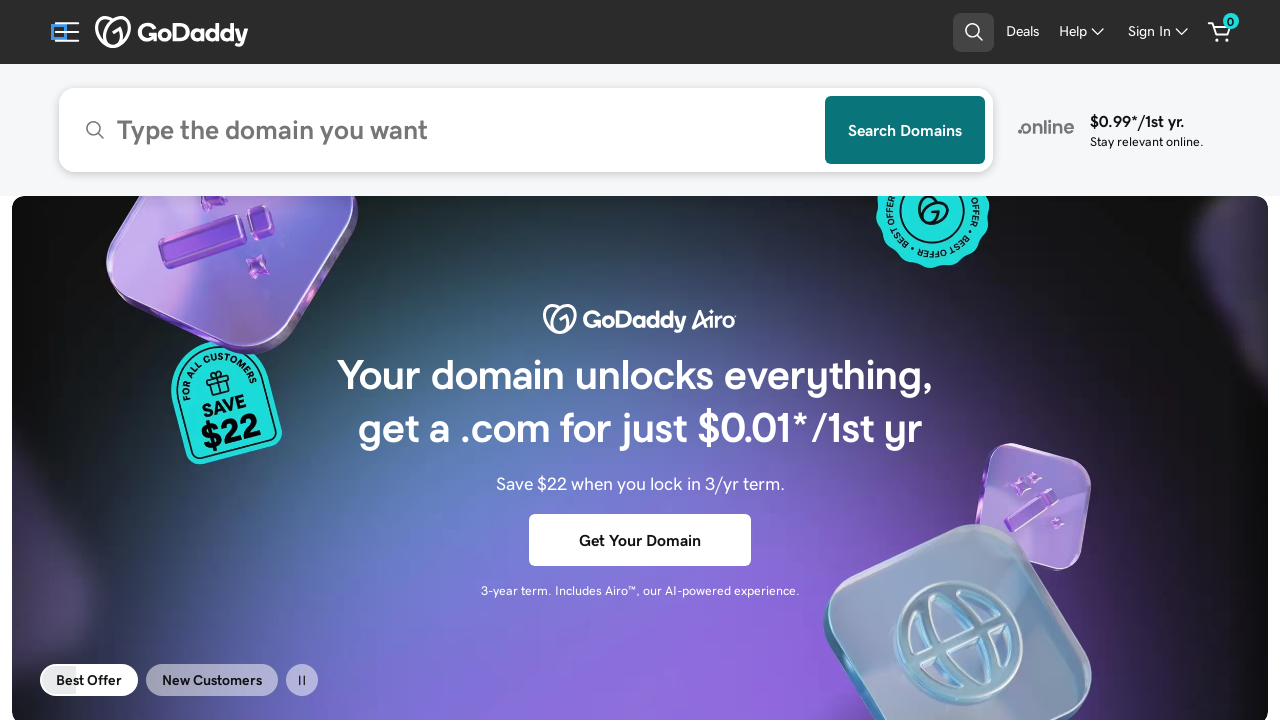

Retrieved page title
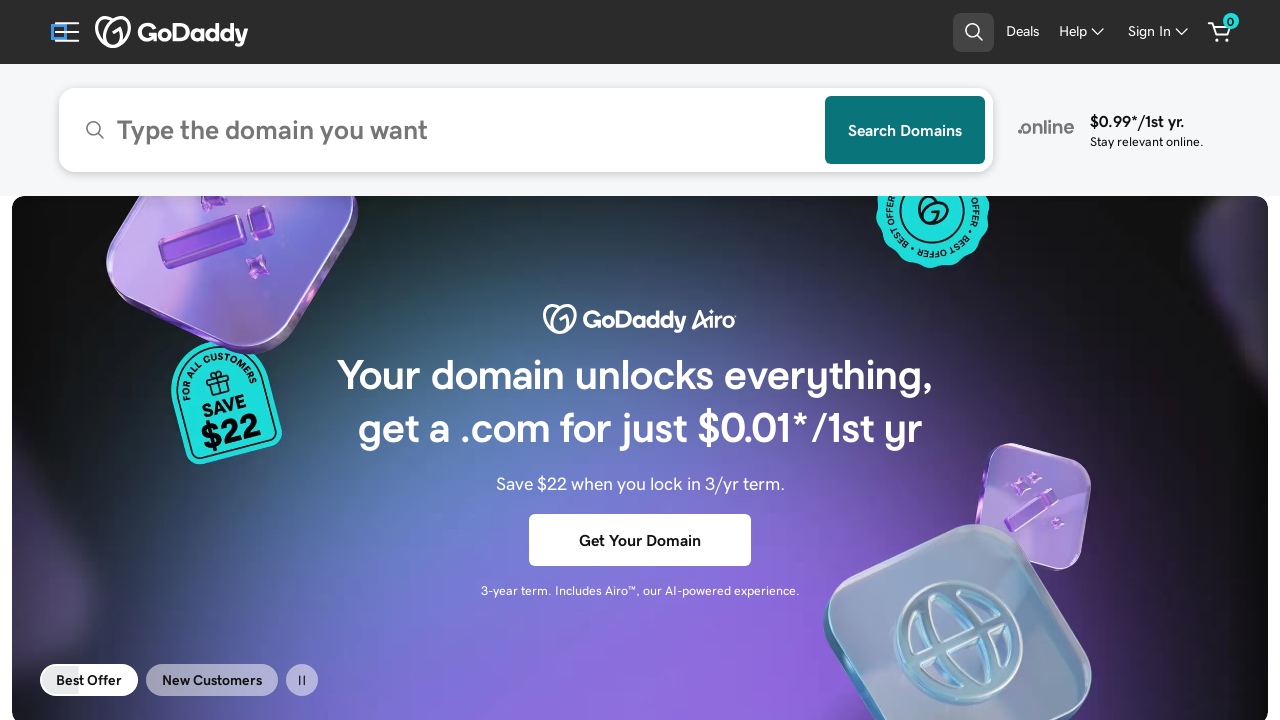

Validated page title matches expected value
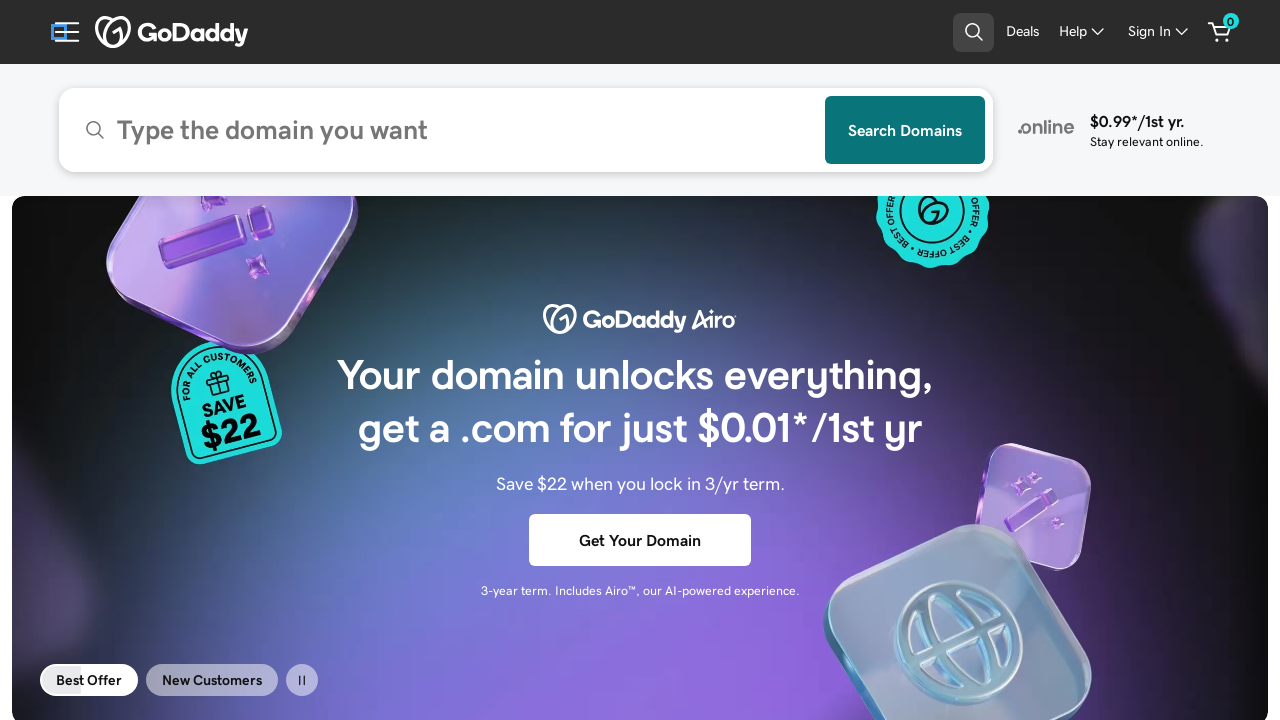

Retrieved current page URL
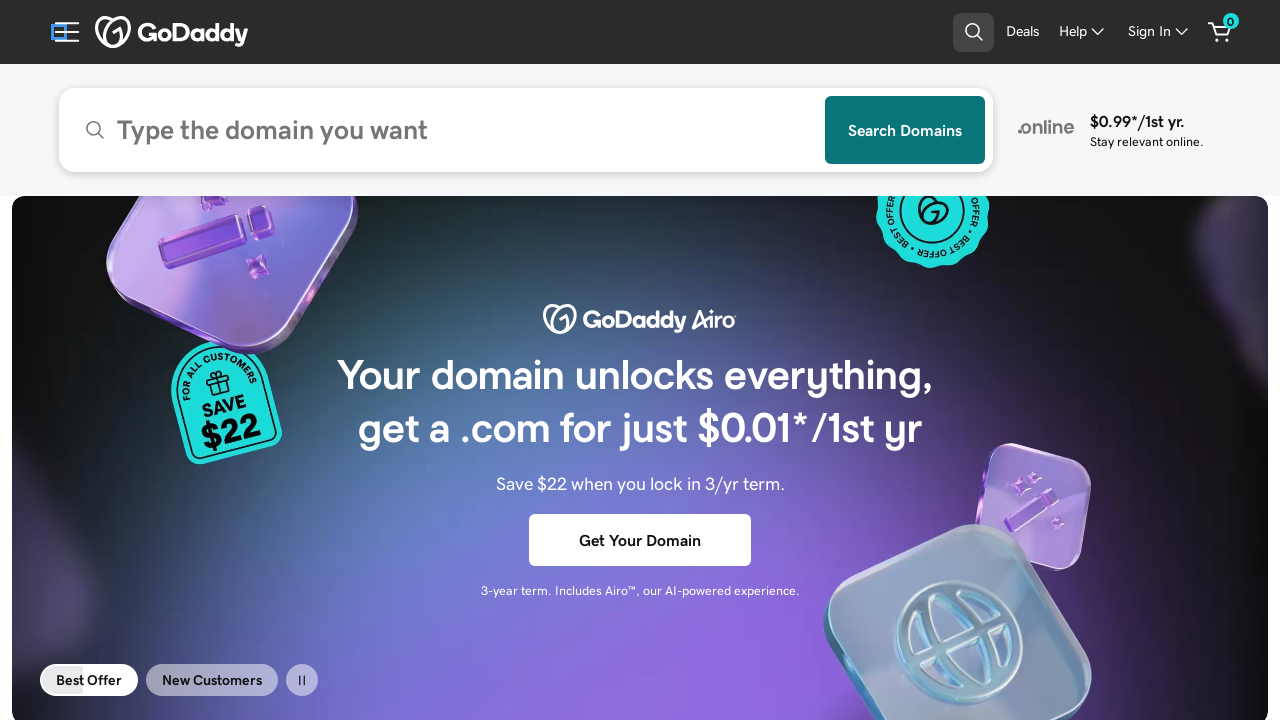

Validated page URL matches expected value
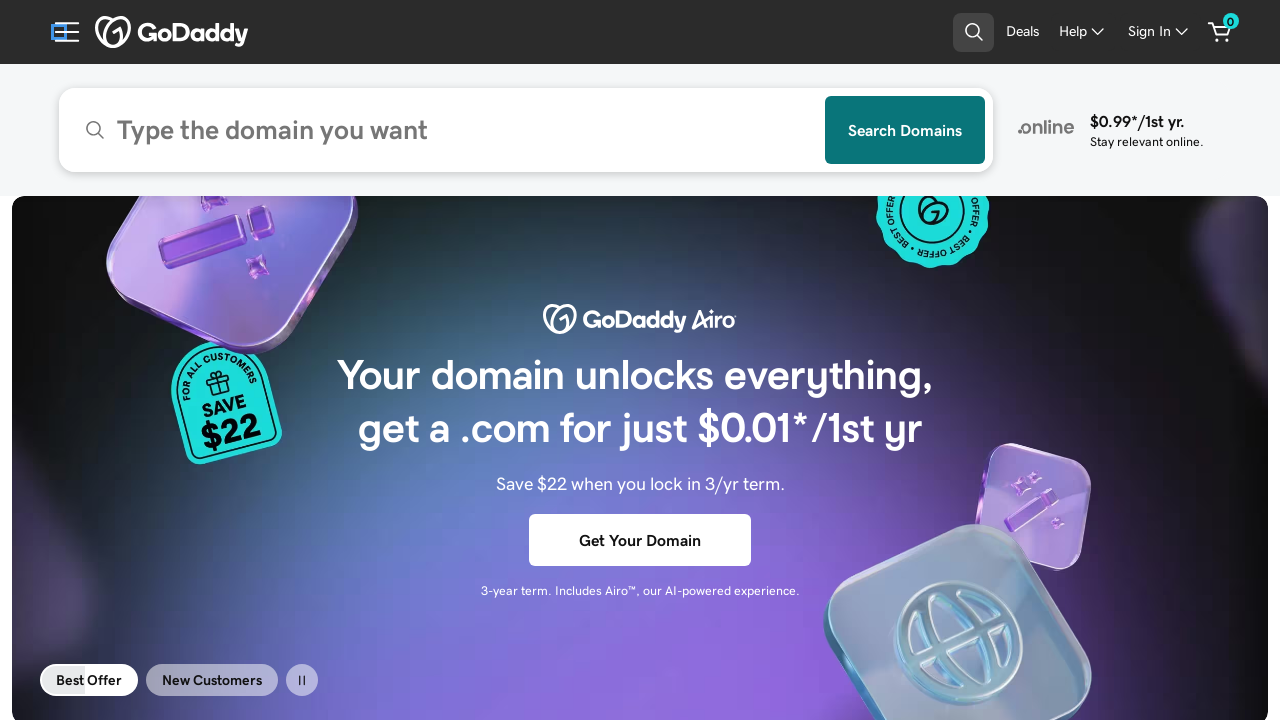

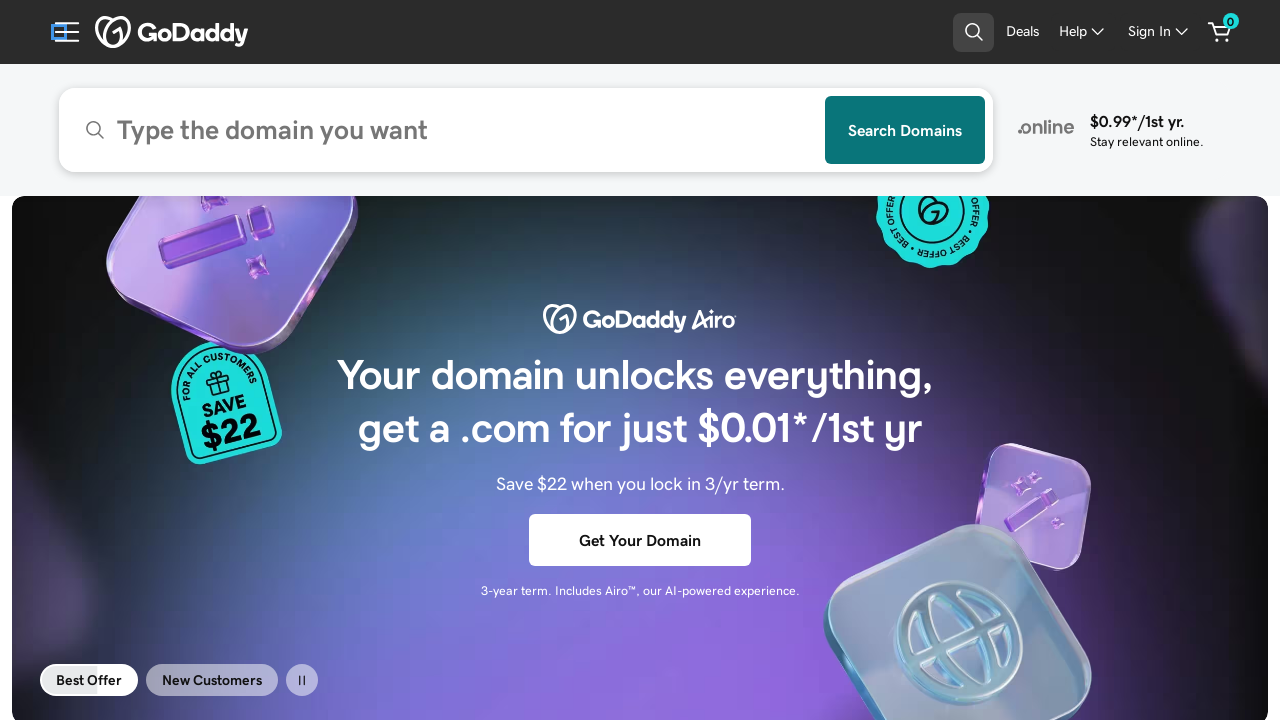